Tests radio button selection by clicking on two different radio button options

Starting URL: https://commitquality.com/practice-general-components

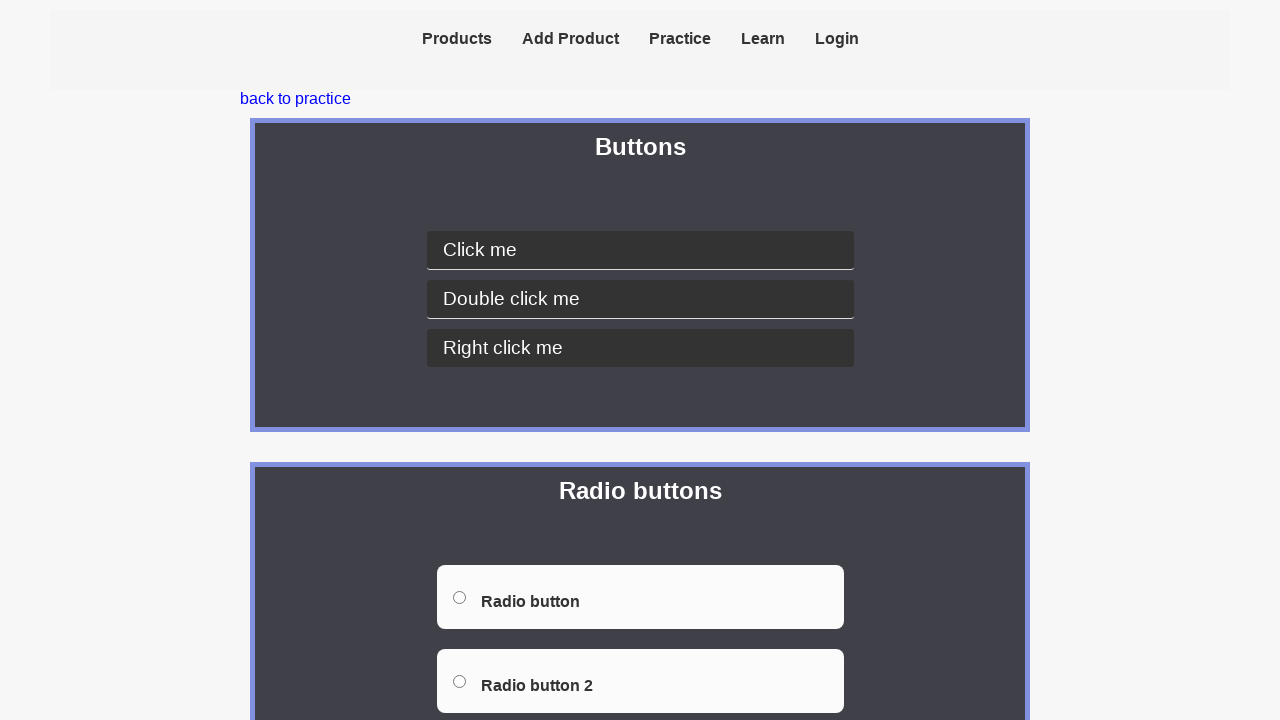

Located radio buttons container
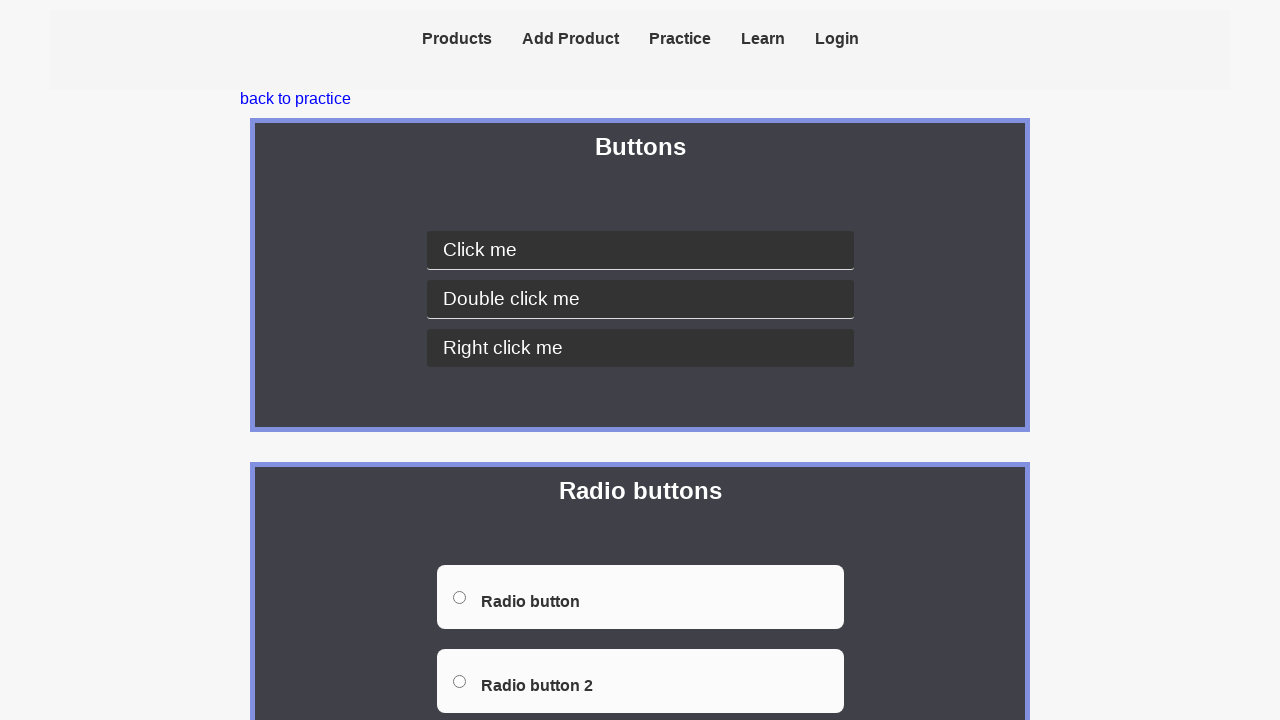

Located first radio button option
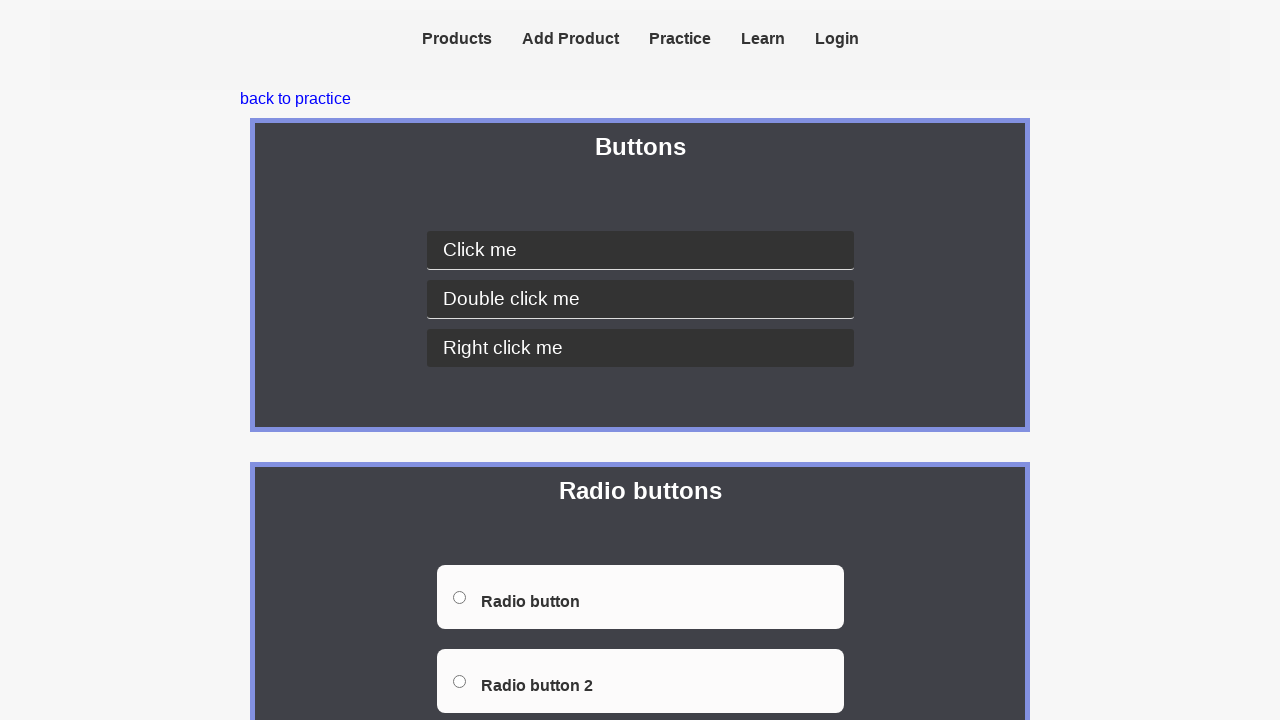

Clicked first radio button option at (459, 597) on xpath=//div[@class="radio-buttons-container container-outline"] >> xpath=//input
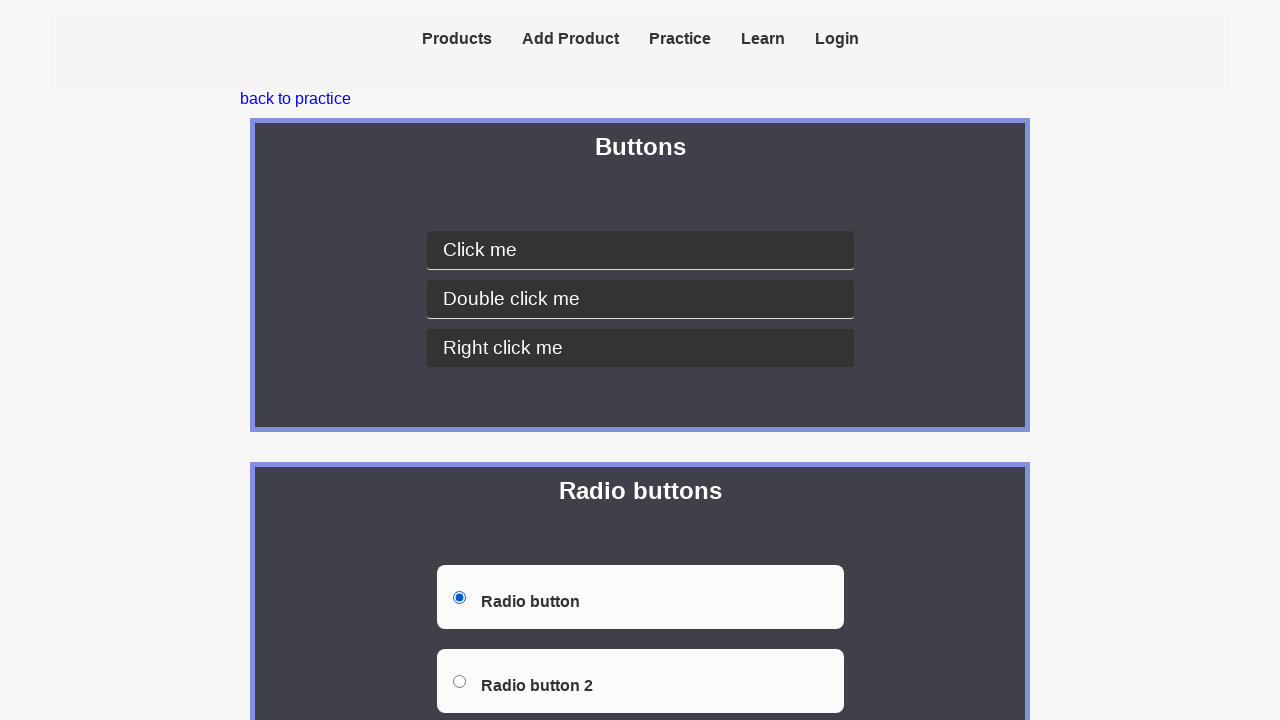

Located second radio button option
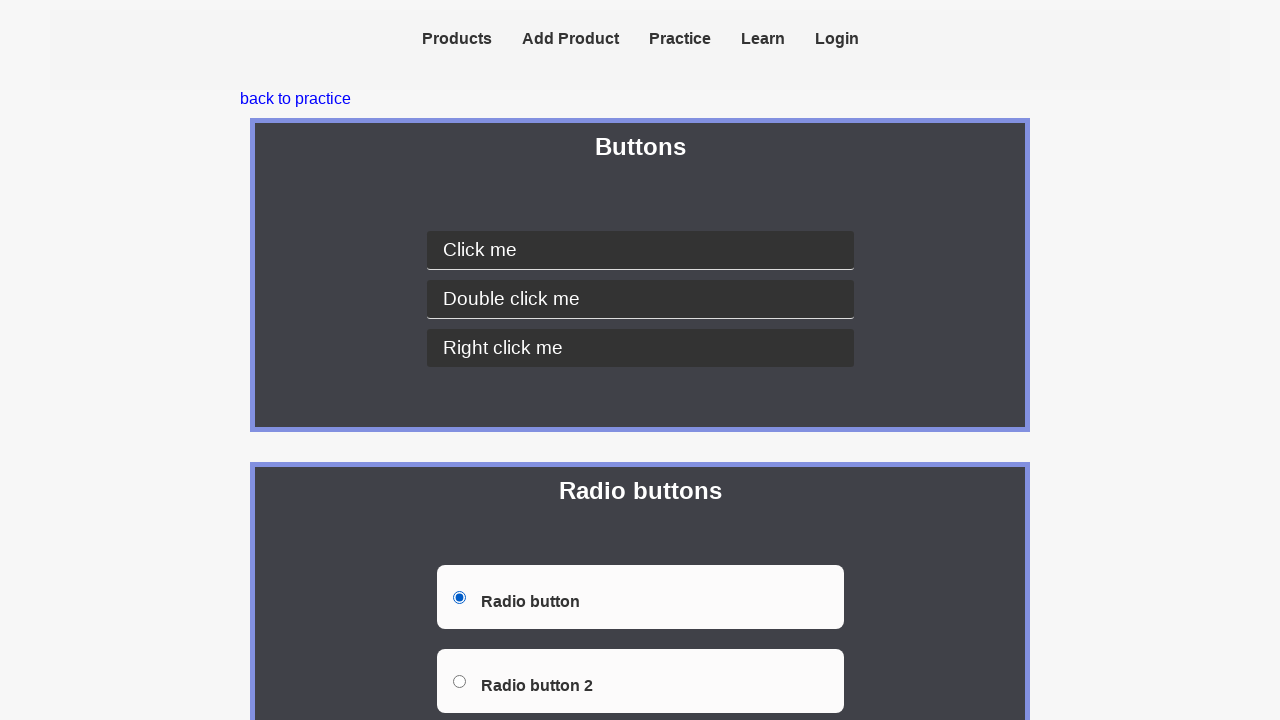

Clicked second radio button option at (459, 681) on xpath=//div[@class="radio-buttons-container container-outline"] >> xpath=//input
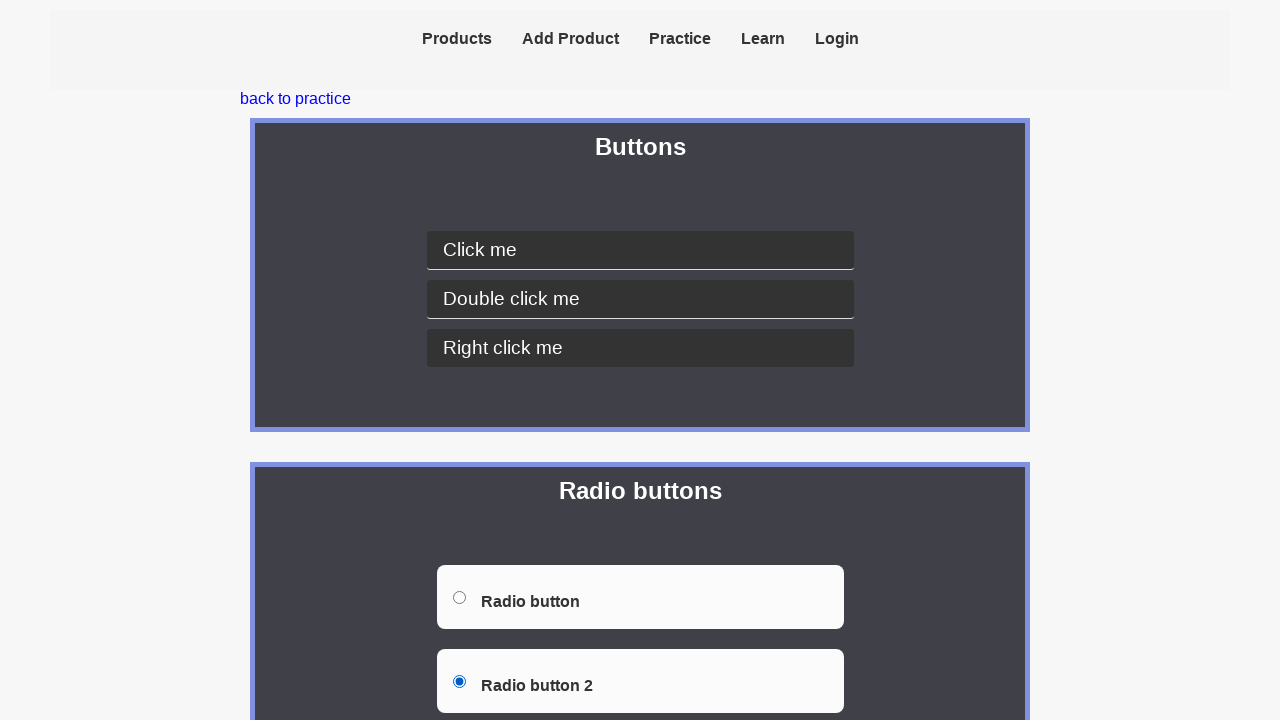

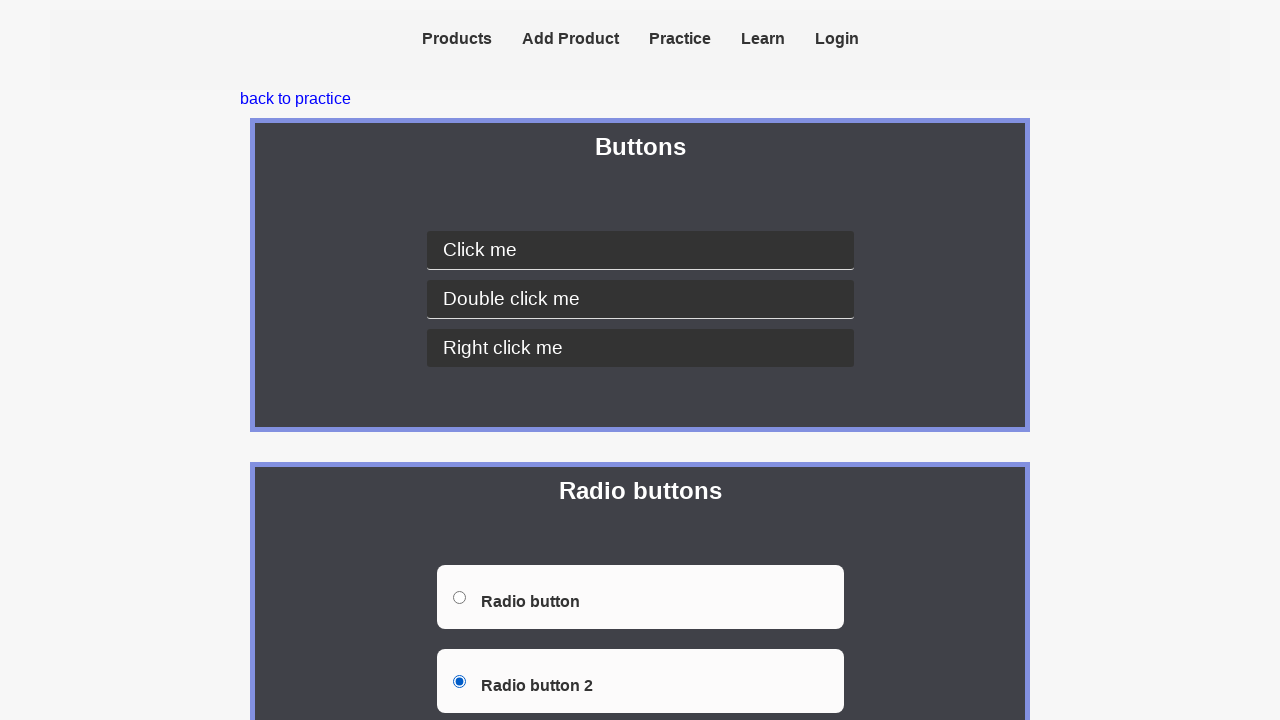